Navigates to DemoBlaze e-commerce site and verifies that navigation links and product listings are displayed on the homepage.

Starting URL: https://www.demoblaze.com/index.html

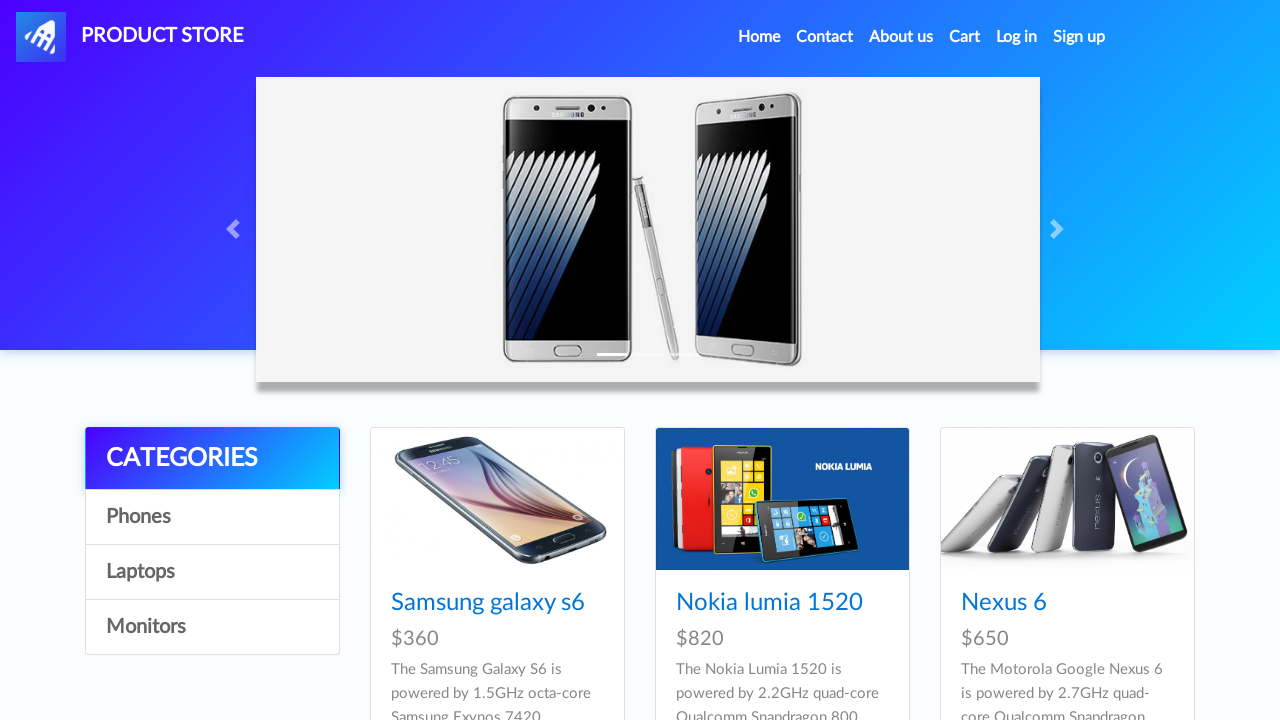

Waited for navigation links to be present on the page
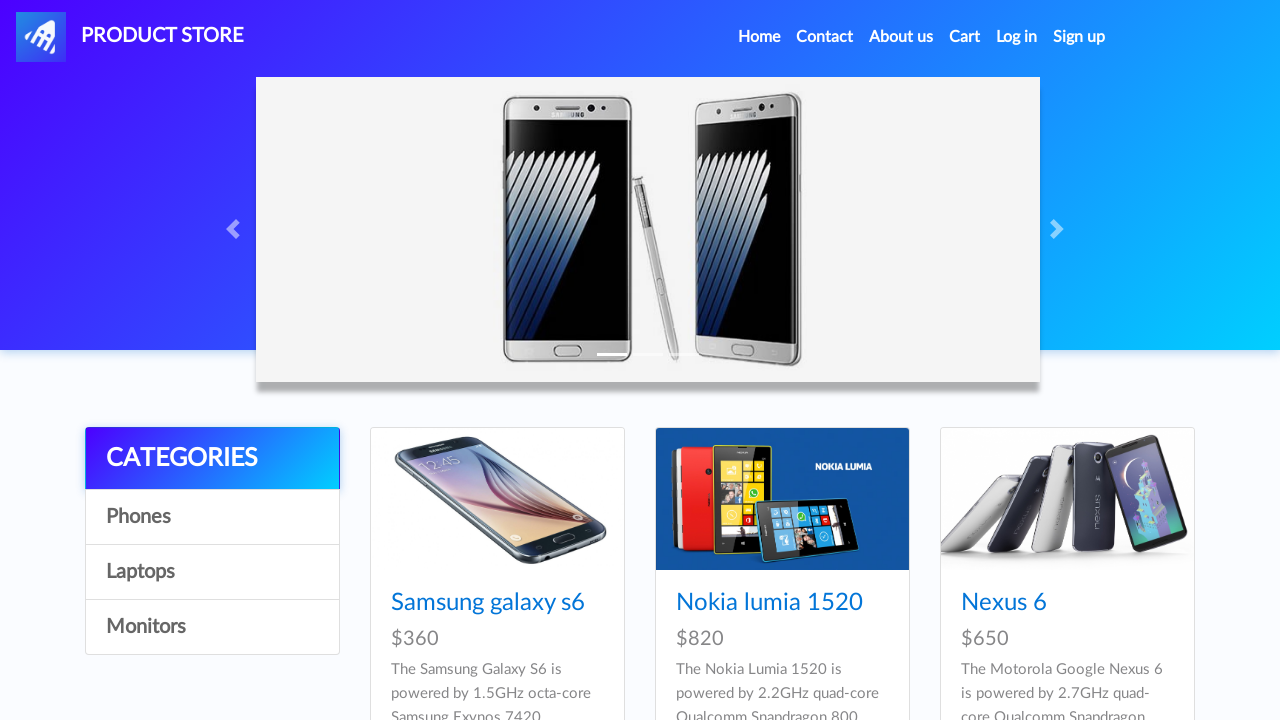

Verified 33 navigation links are present on the page
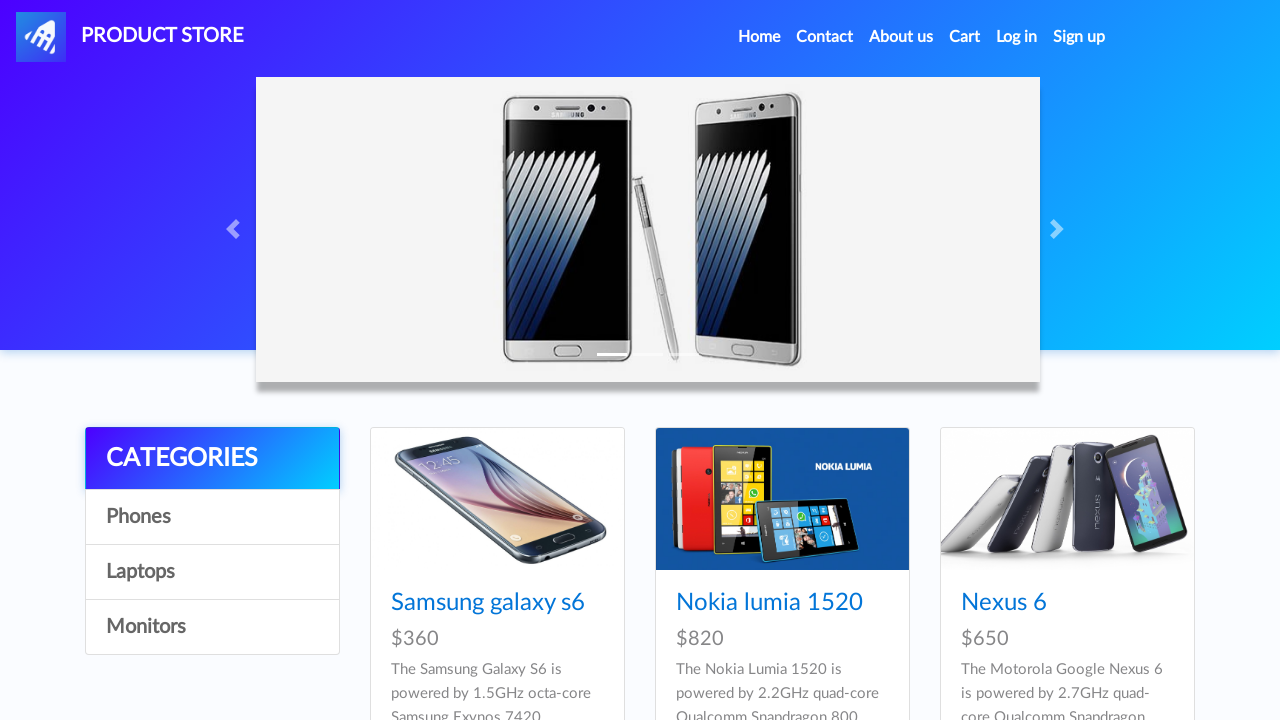

Assertion passed: navigation links exist
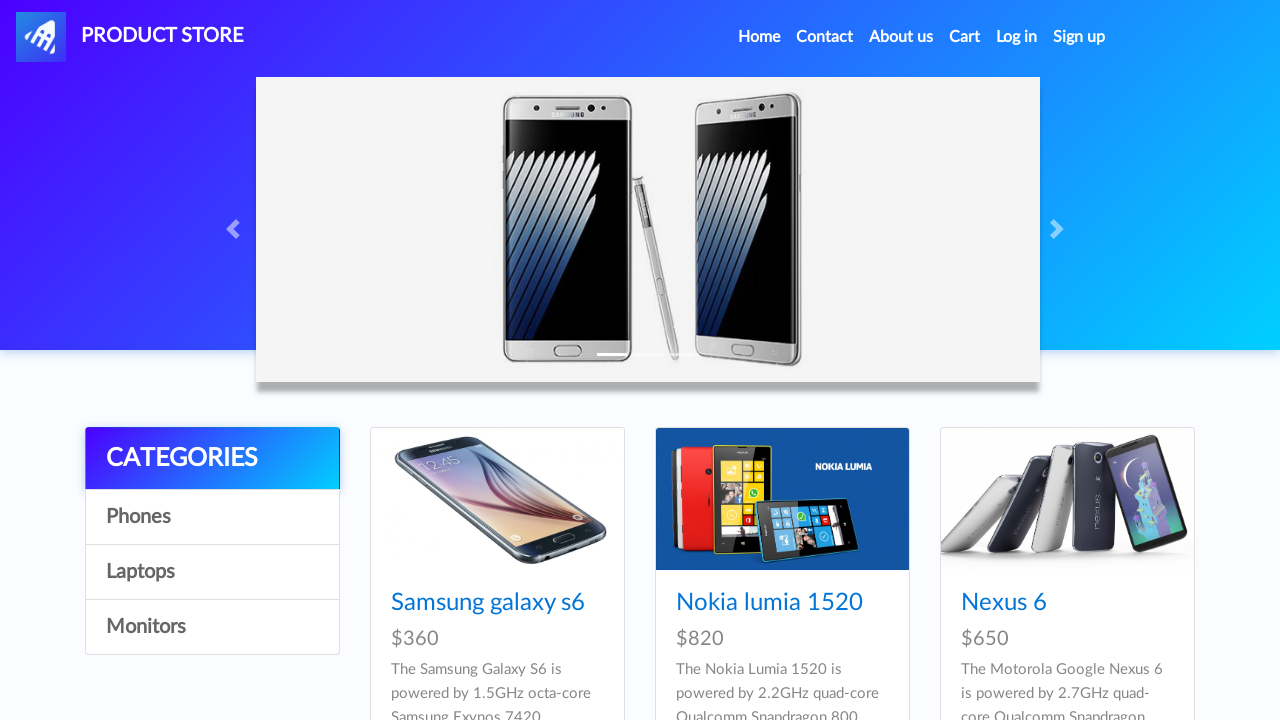

Waited for product listings to load
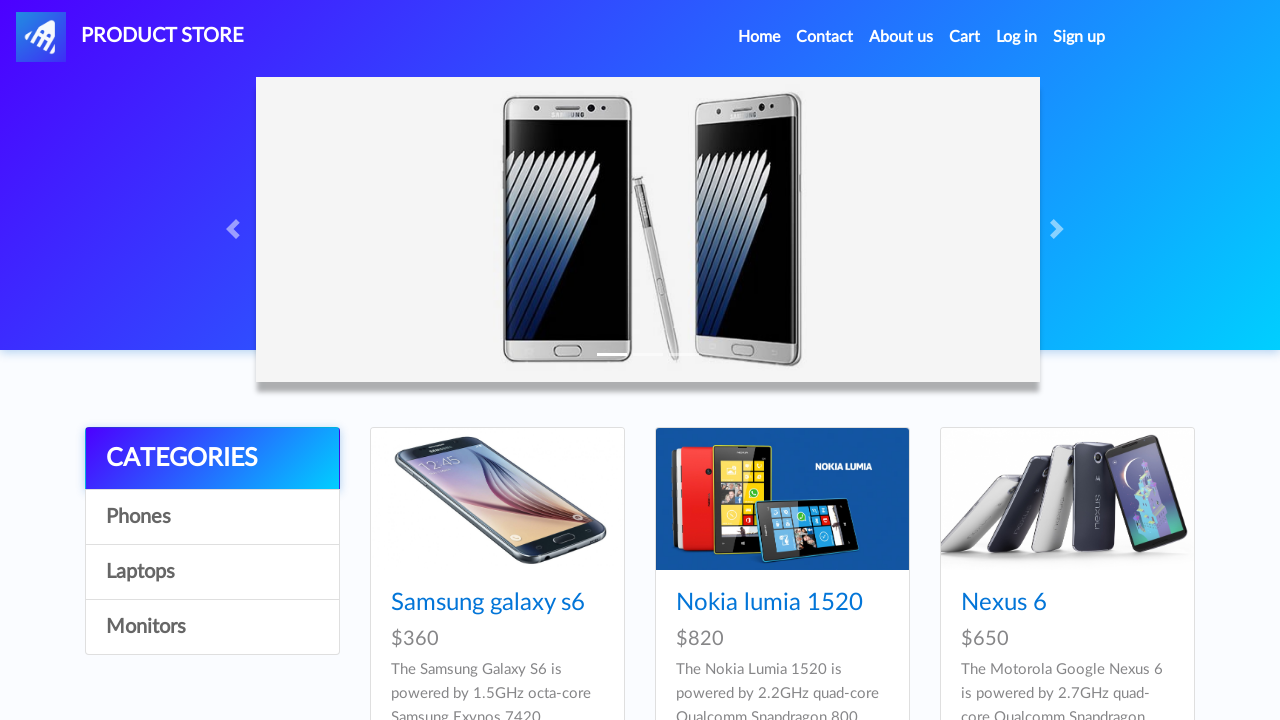

Verified 9 products are displayed on the homepage
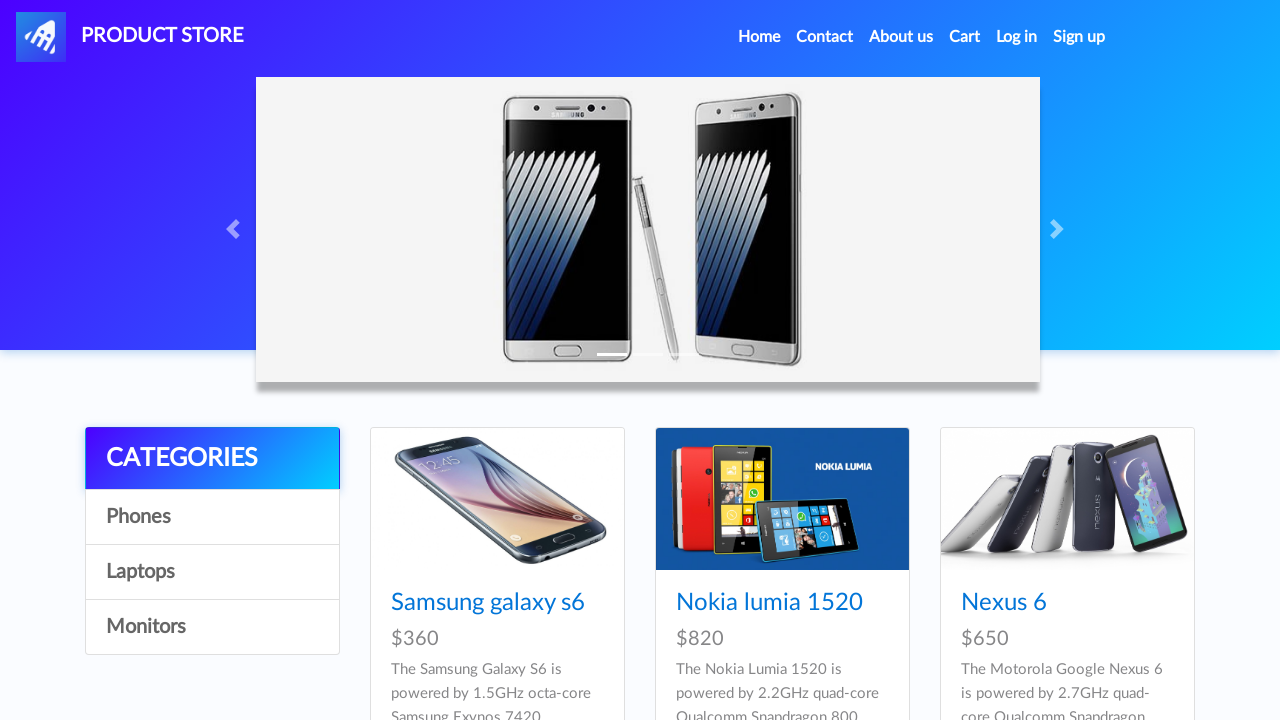

Assertion passed: product listings are present
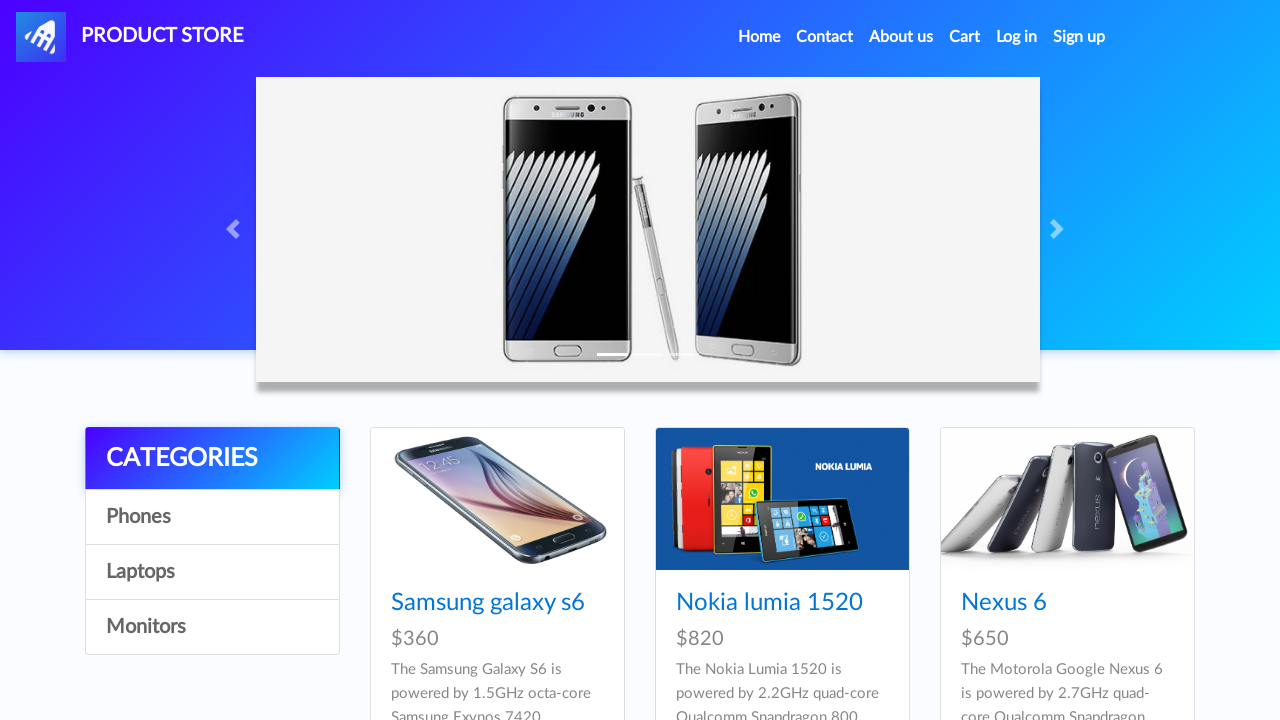

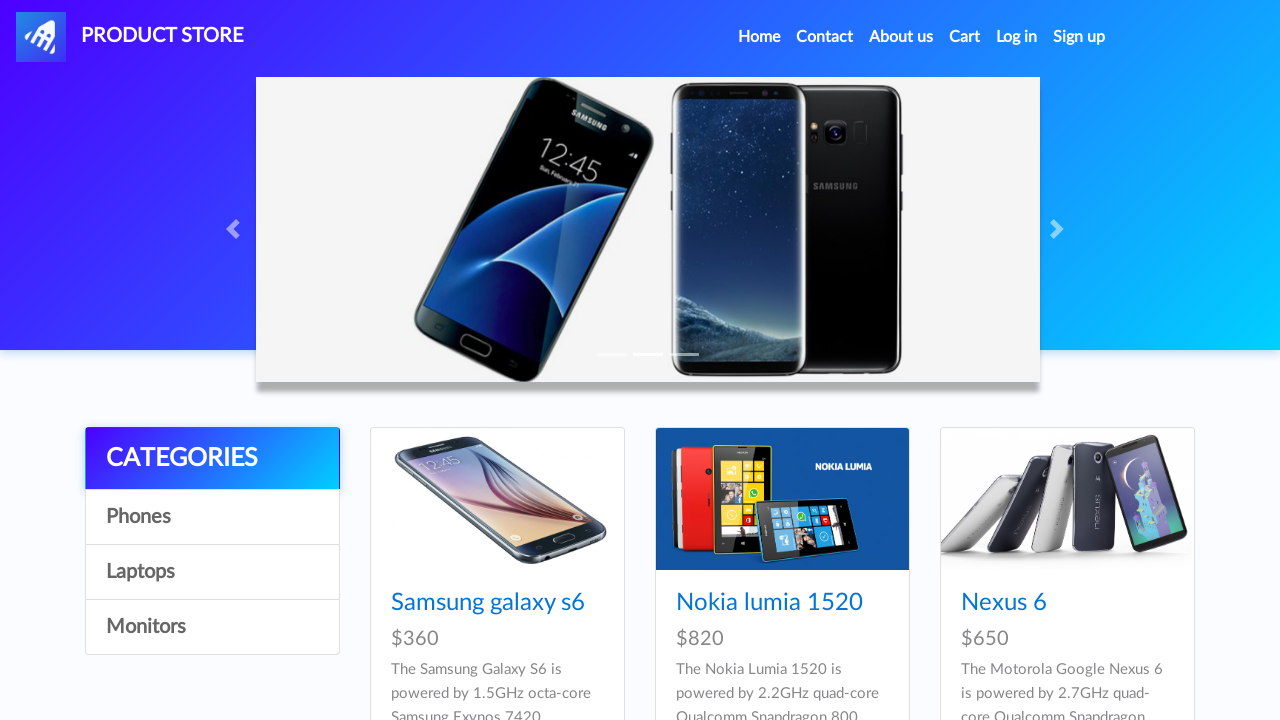